Tests the forgot password form by entering an email address and submitting the form to request a password reset.

Starting URL: https://the-internet.herokuapp.com/forgot_password

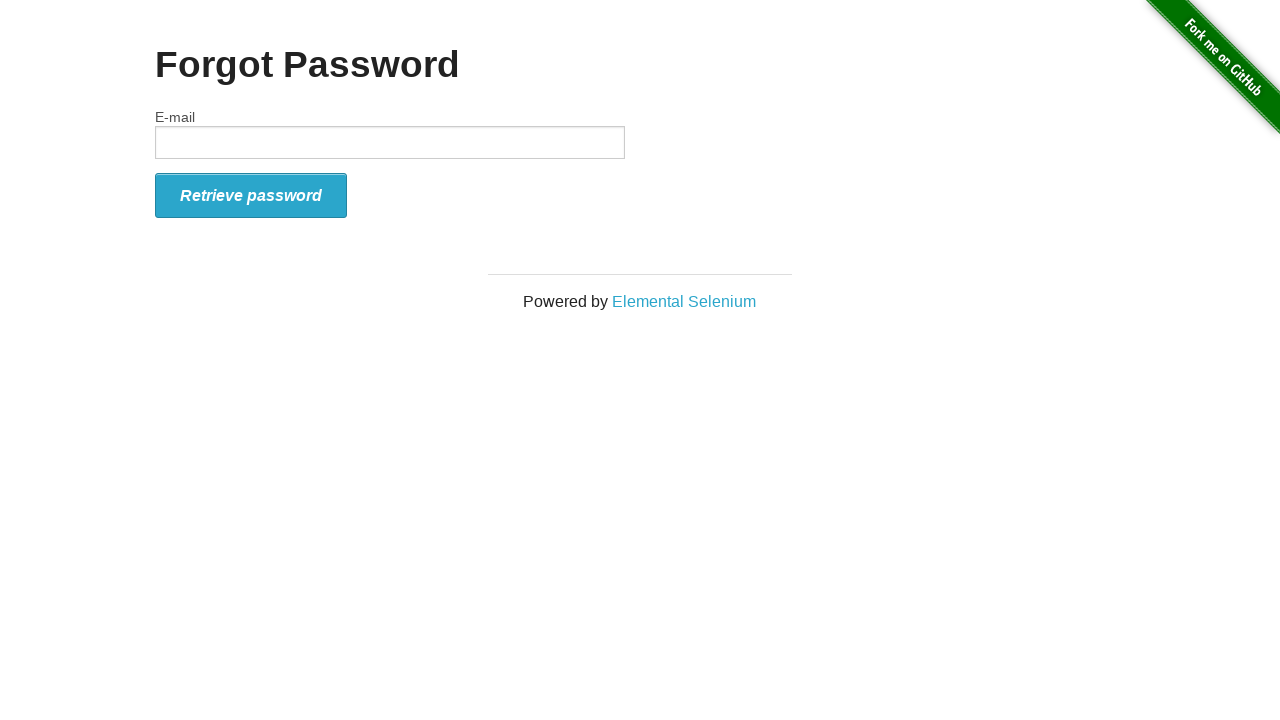

Navigated to forgot password page
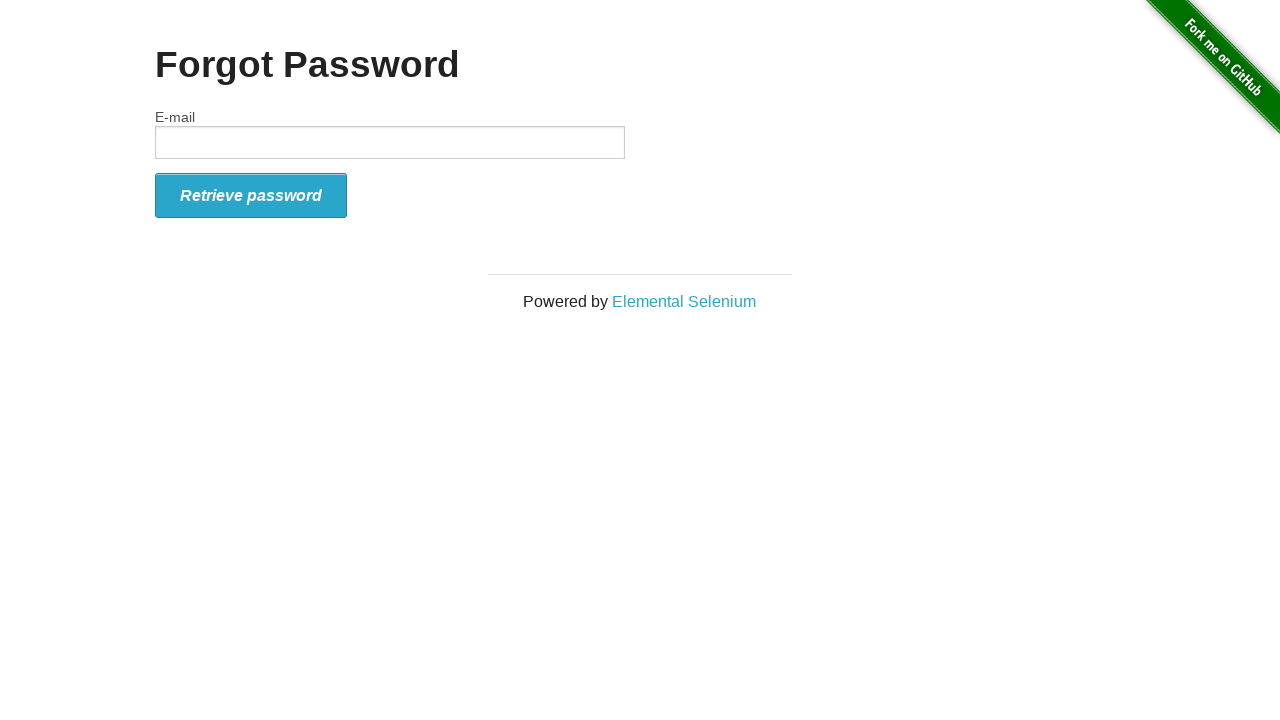

Filled email field with 'example@email.com' on #email
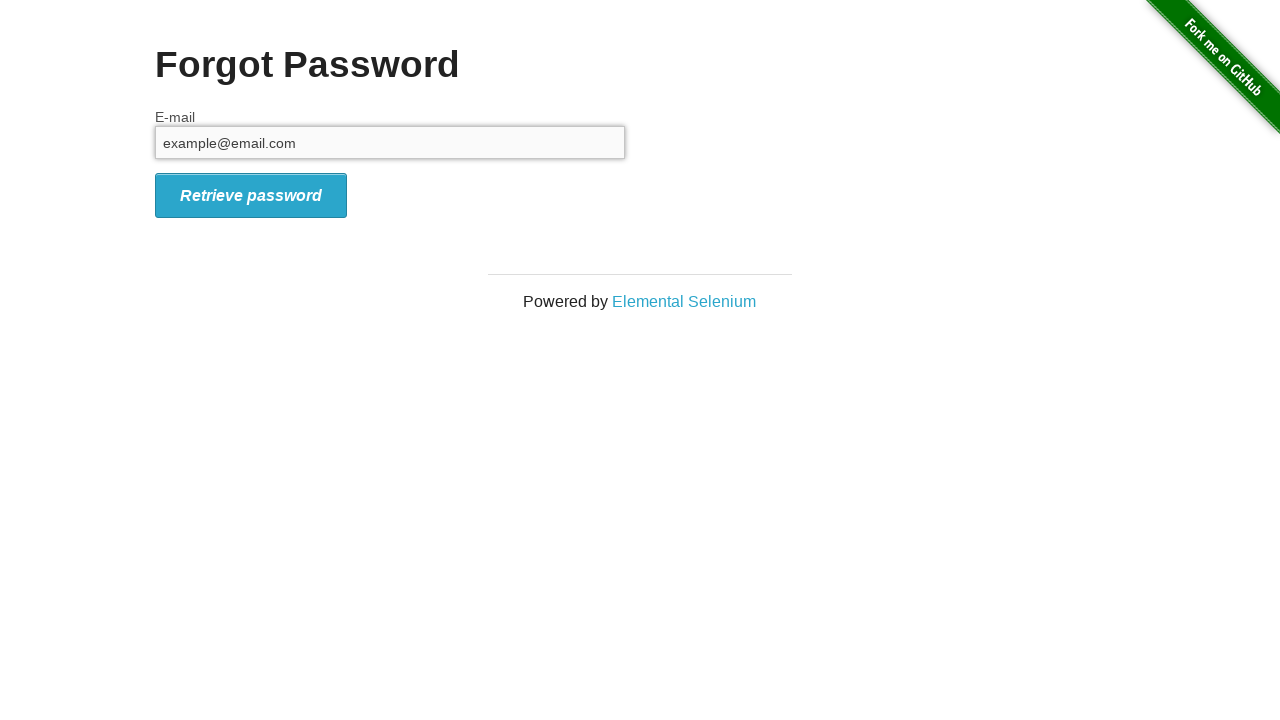

Clicked submit button to request password reset at (251, 195) on #form_submit
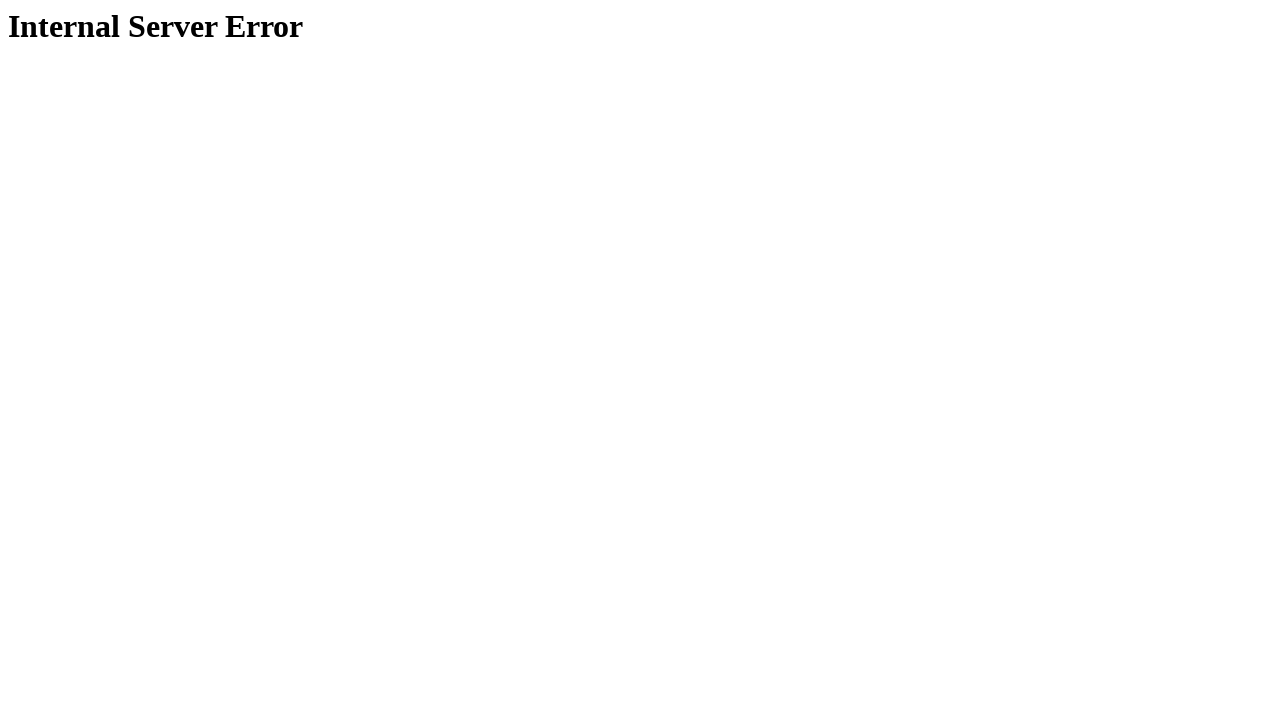

Password reset request submitted successfully
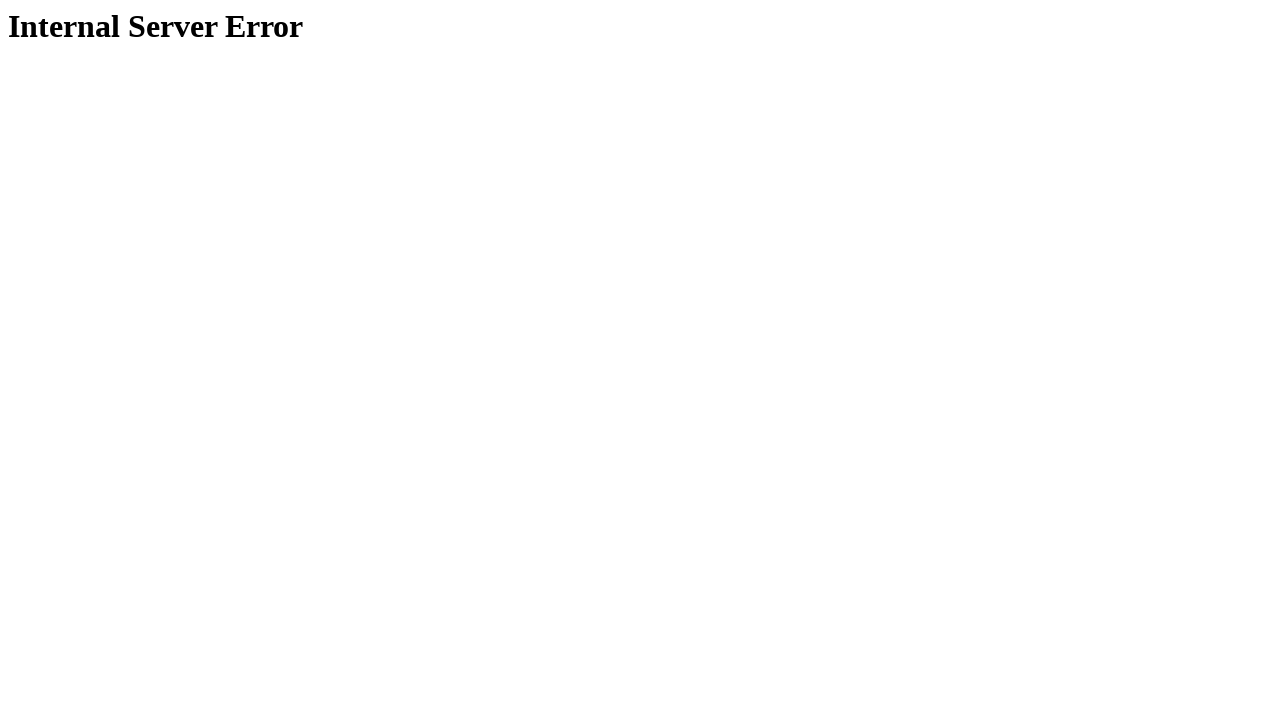

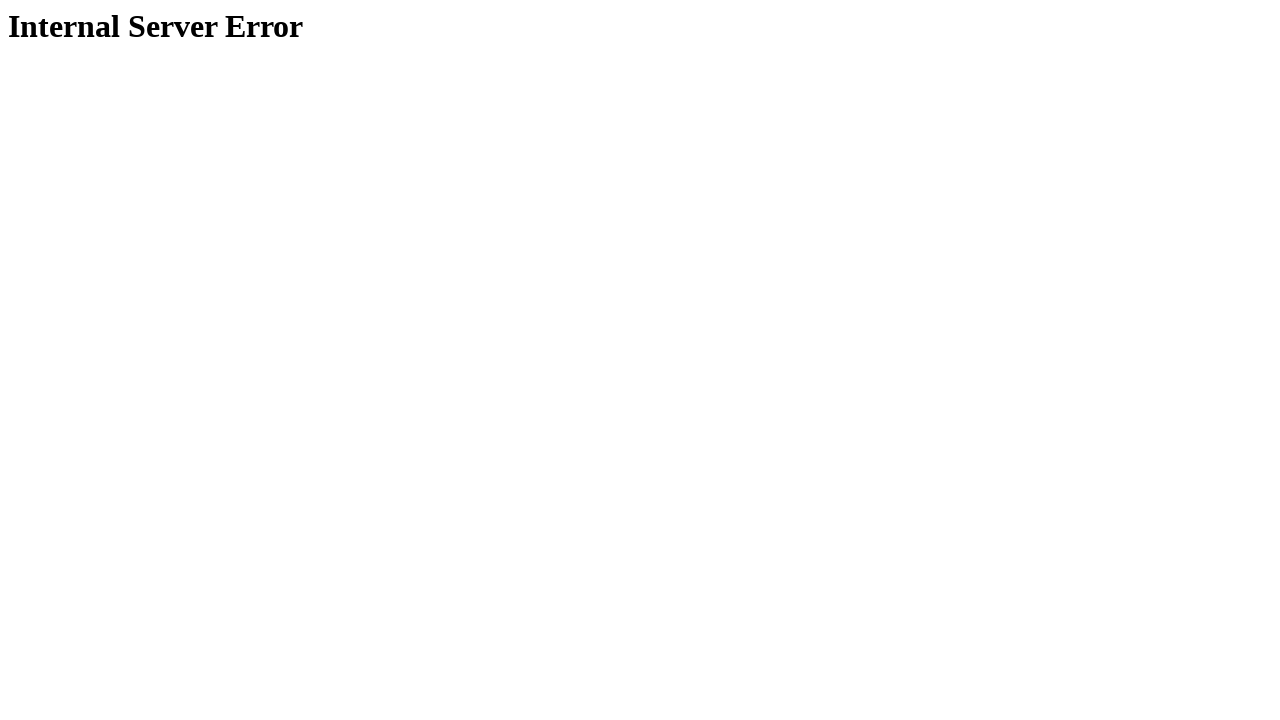